Launches a browser, navigates to Chase bank website, and maximizes the browser window.

Starting URL: https://www.chase.com/

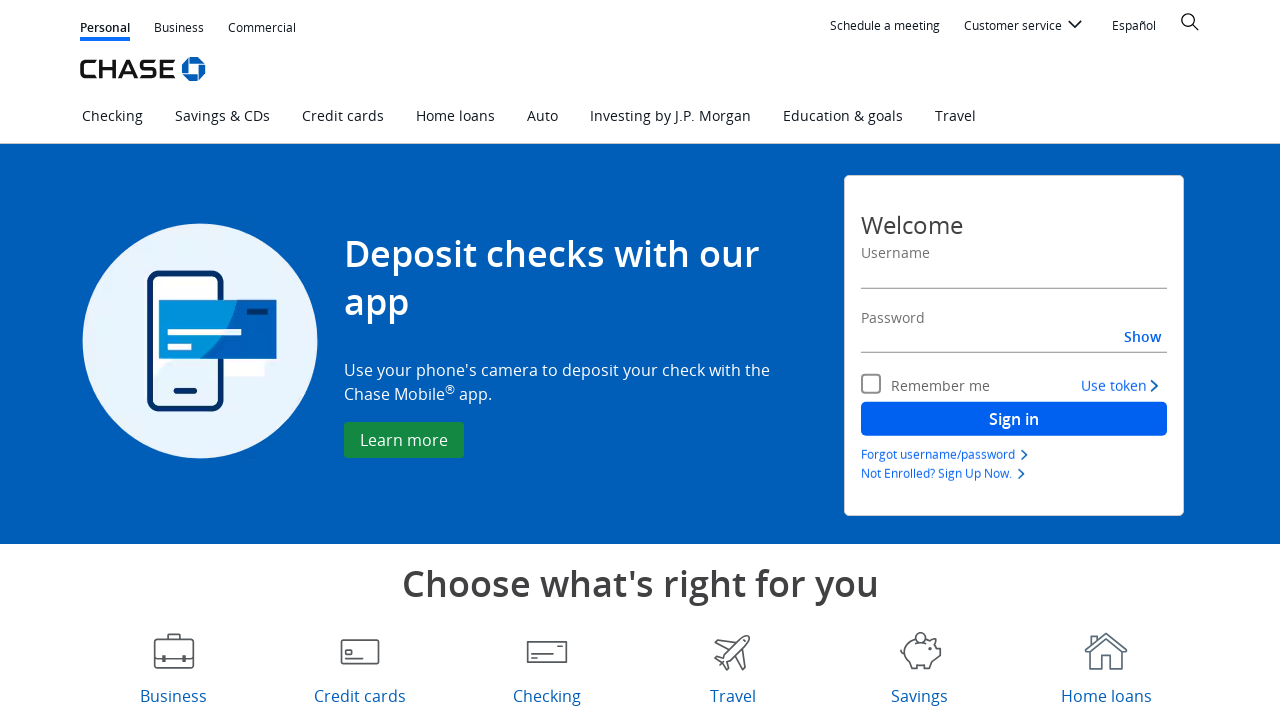

Set viewport size to 1920x1080 to maximize browser window
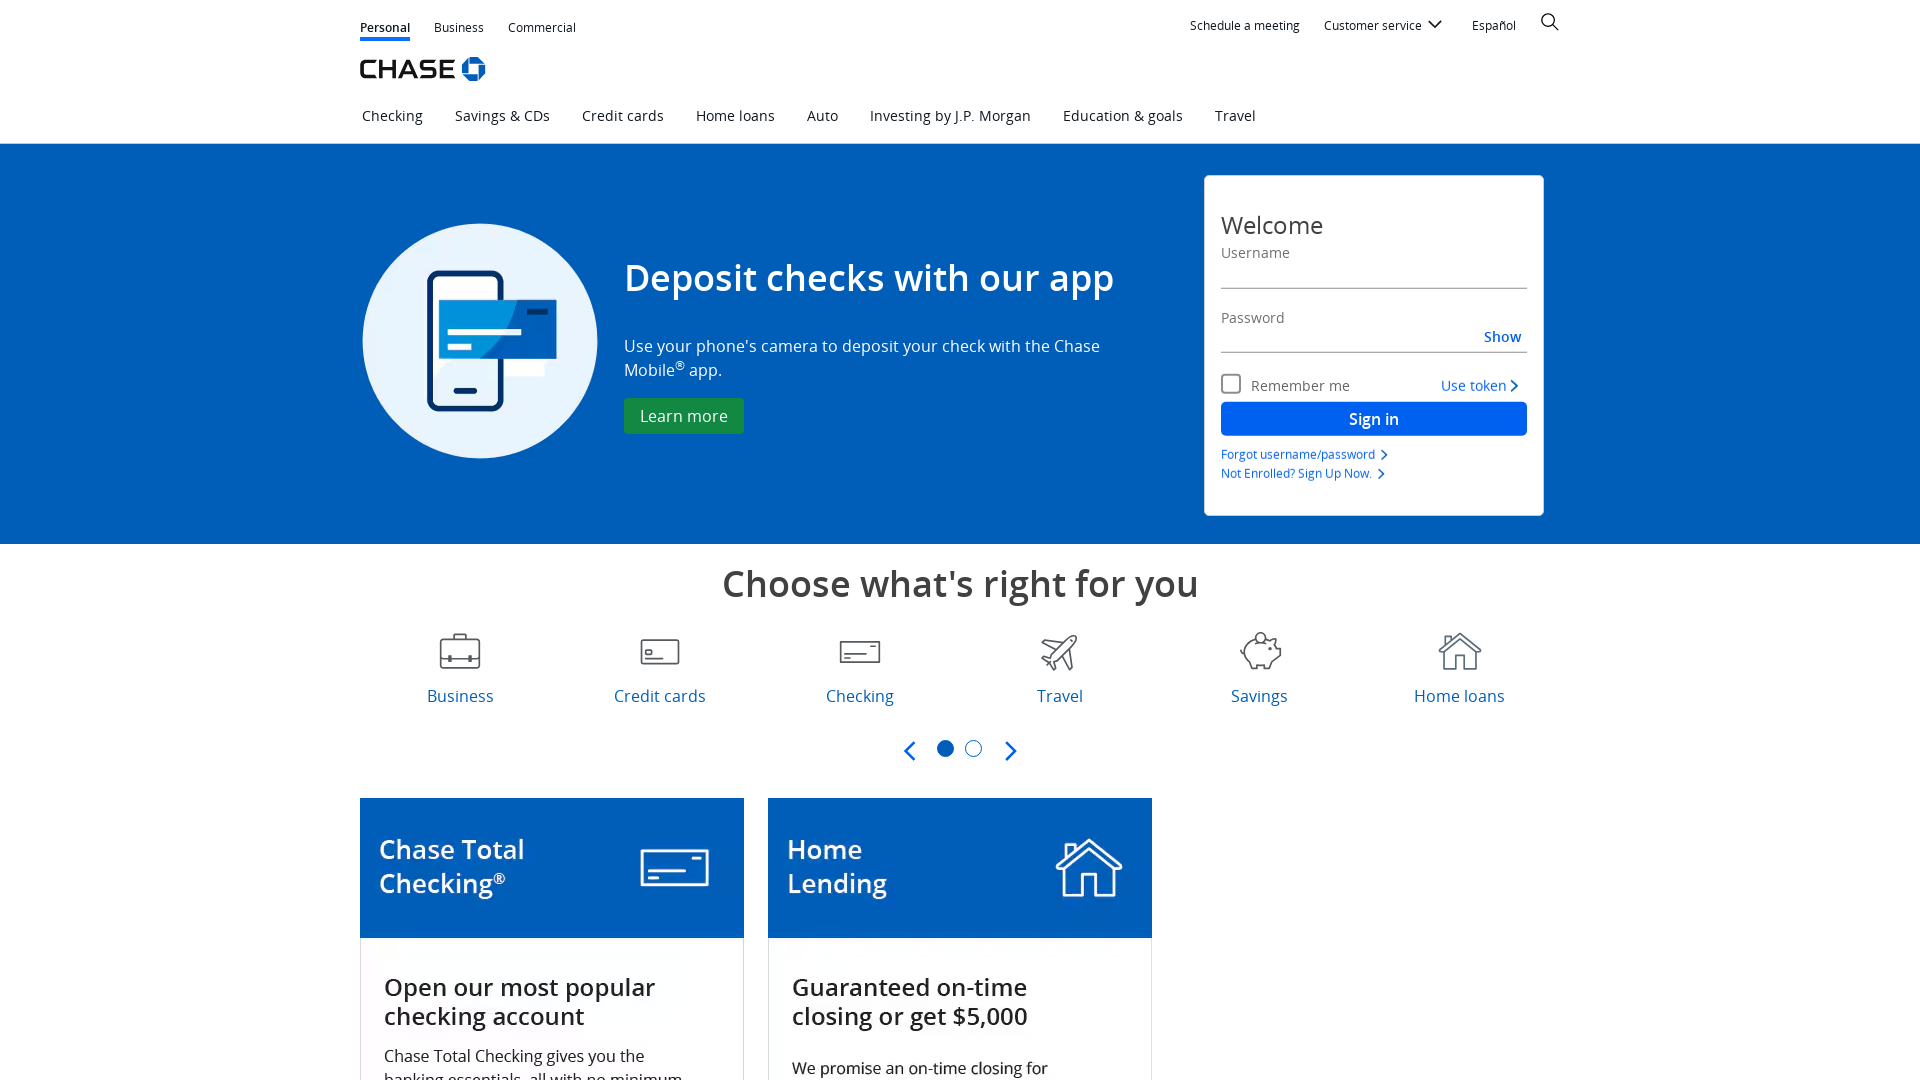

Chase bank website fully loaded
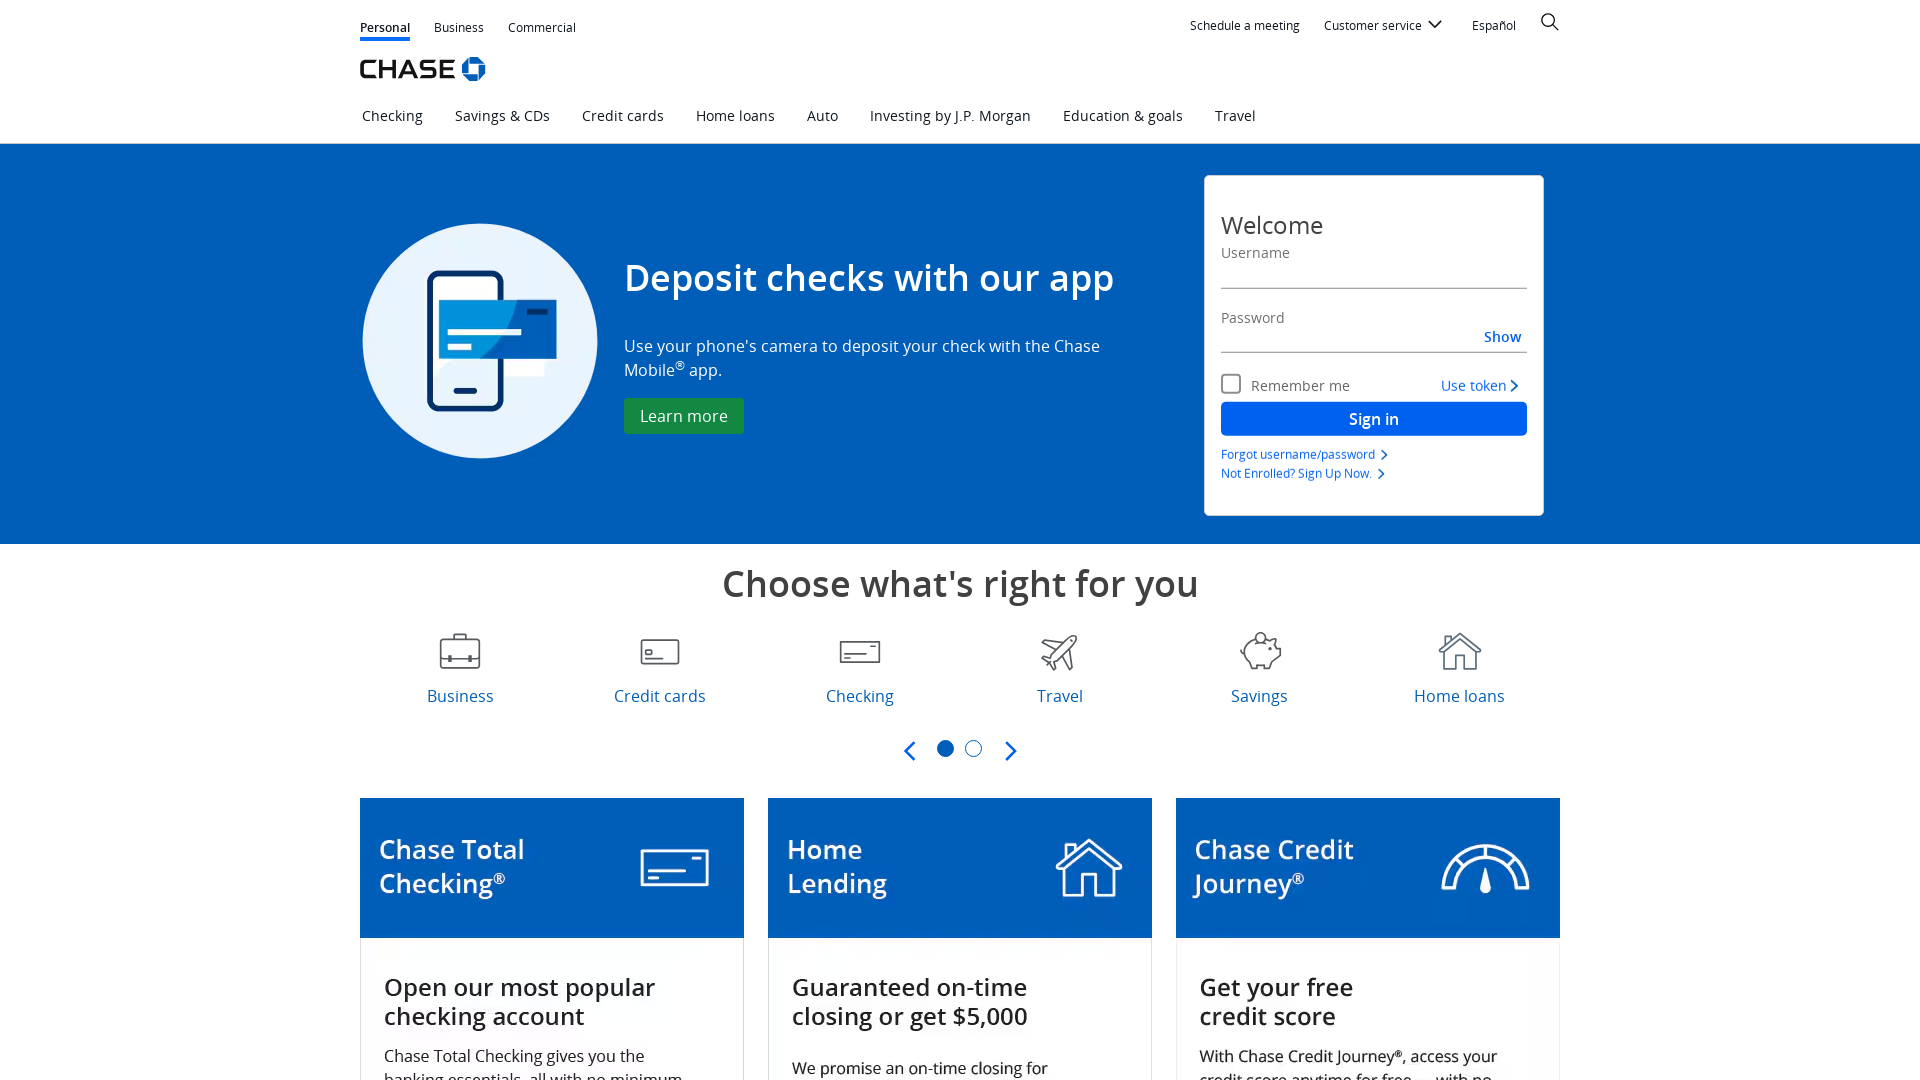

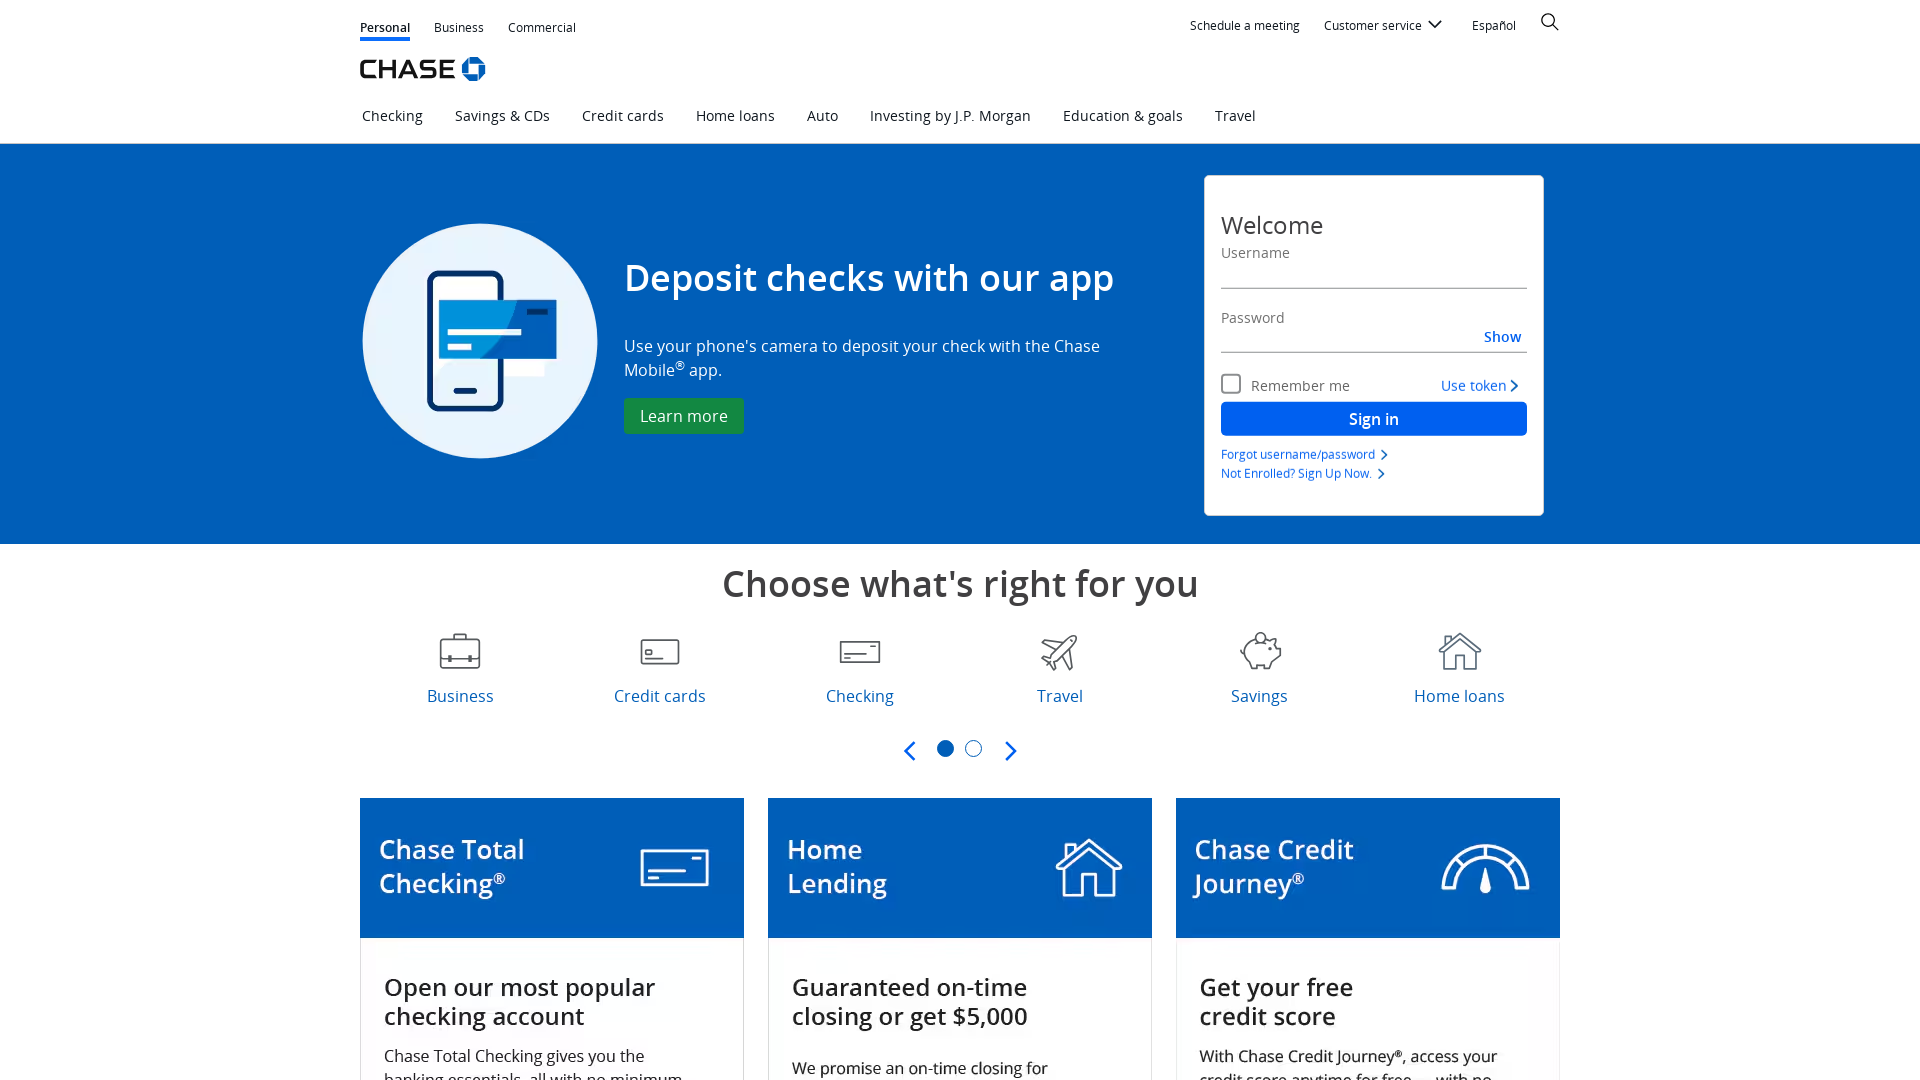